Performance test that navigates to the Opibox application page and waits for it to fully load, verifying the page loads successfully.

Starting URL: https://opibox.netlify.app/

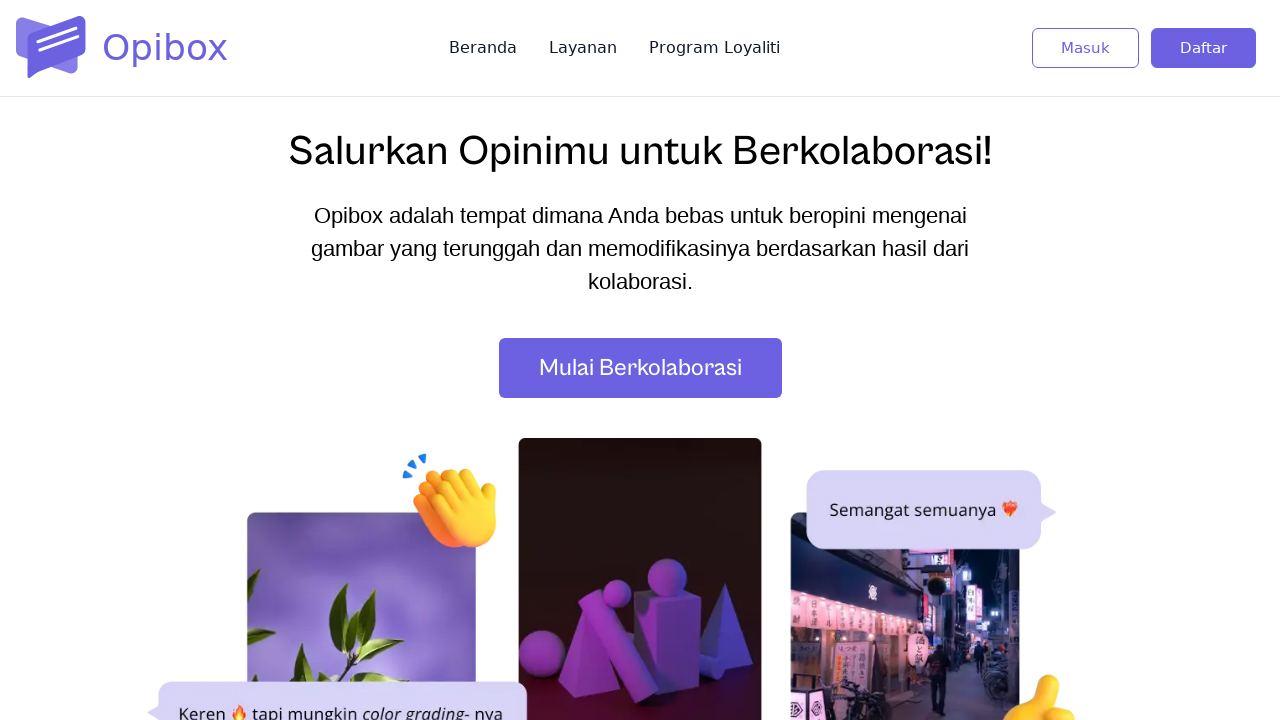

Navigated to Opibox application at https://opibox.netlify.app/
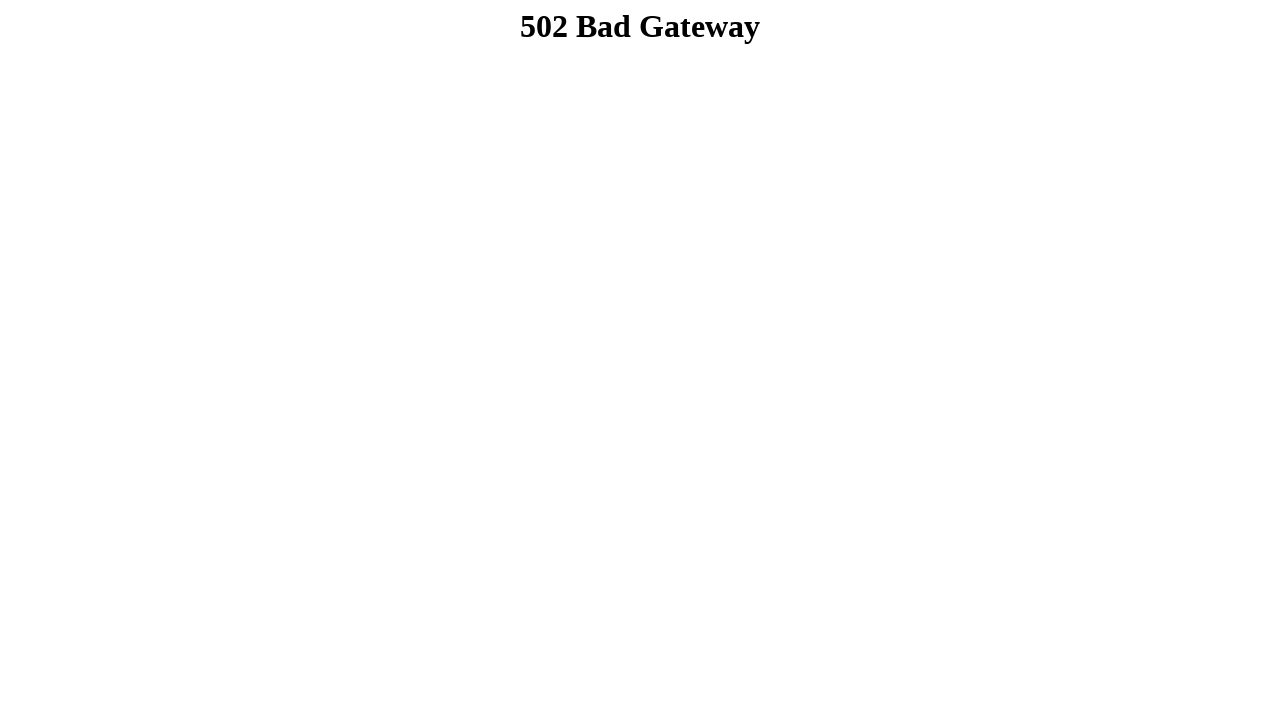

Page fully loaded (load state)
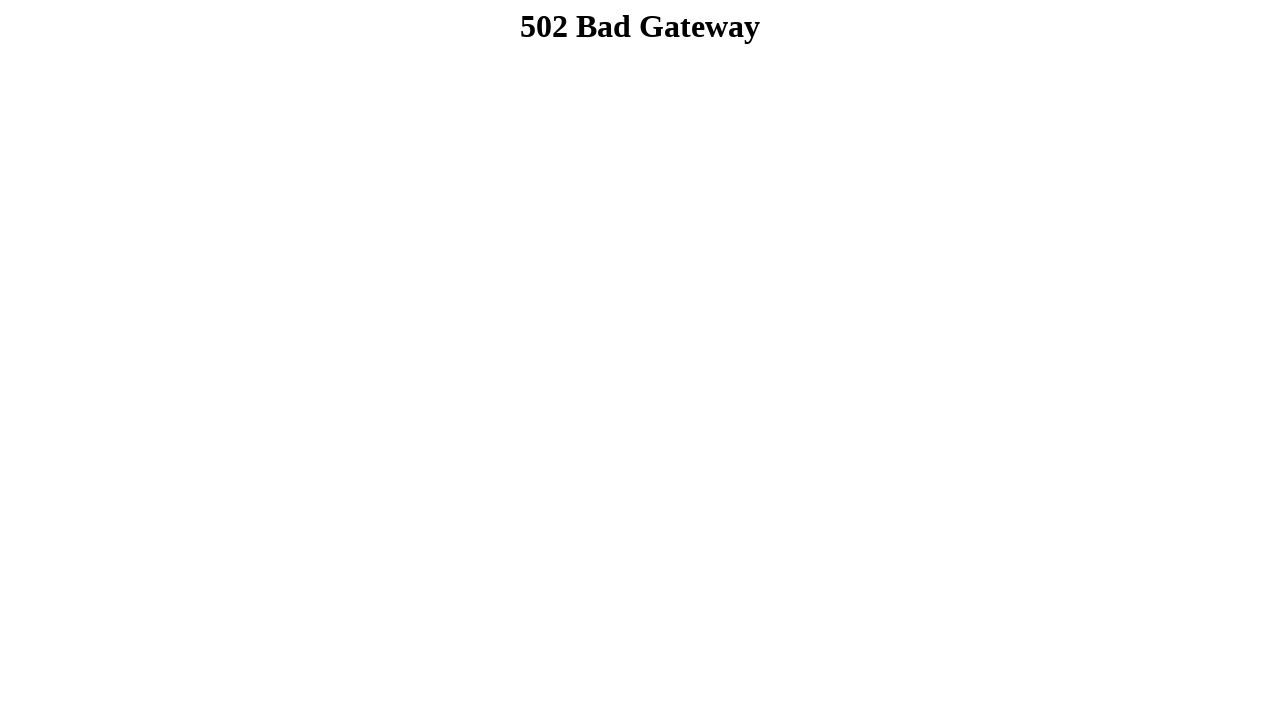

DOM content fully loaded (domcontentloaded state)
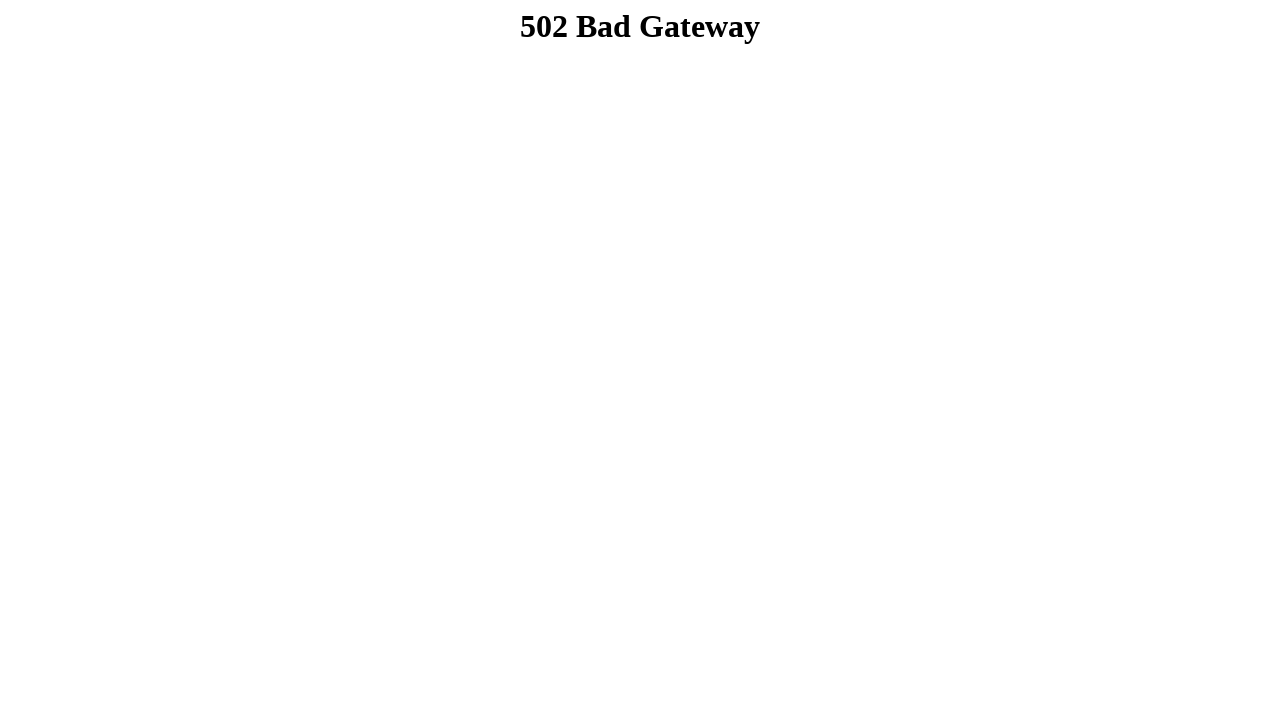

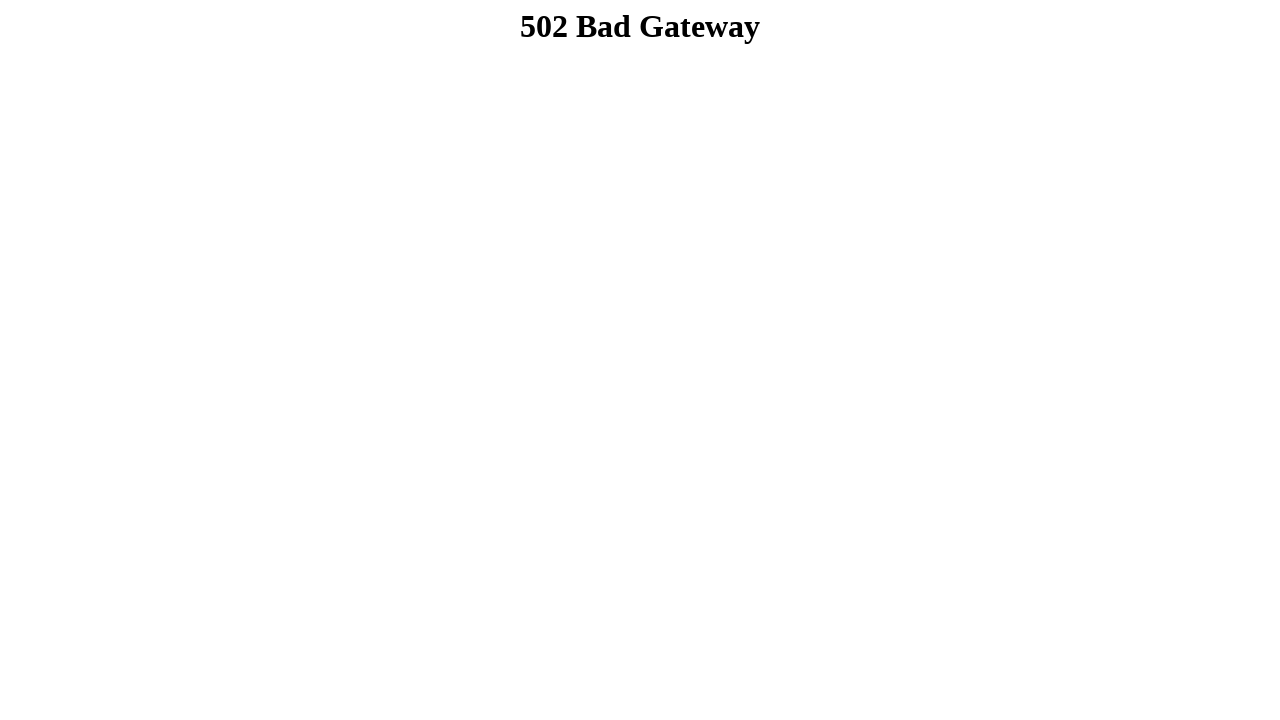